Tests that the currently applied filter link is highlighted with selected class

Starting URL: https://demo.playwright.dev/todomvc

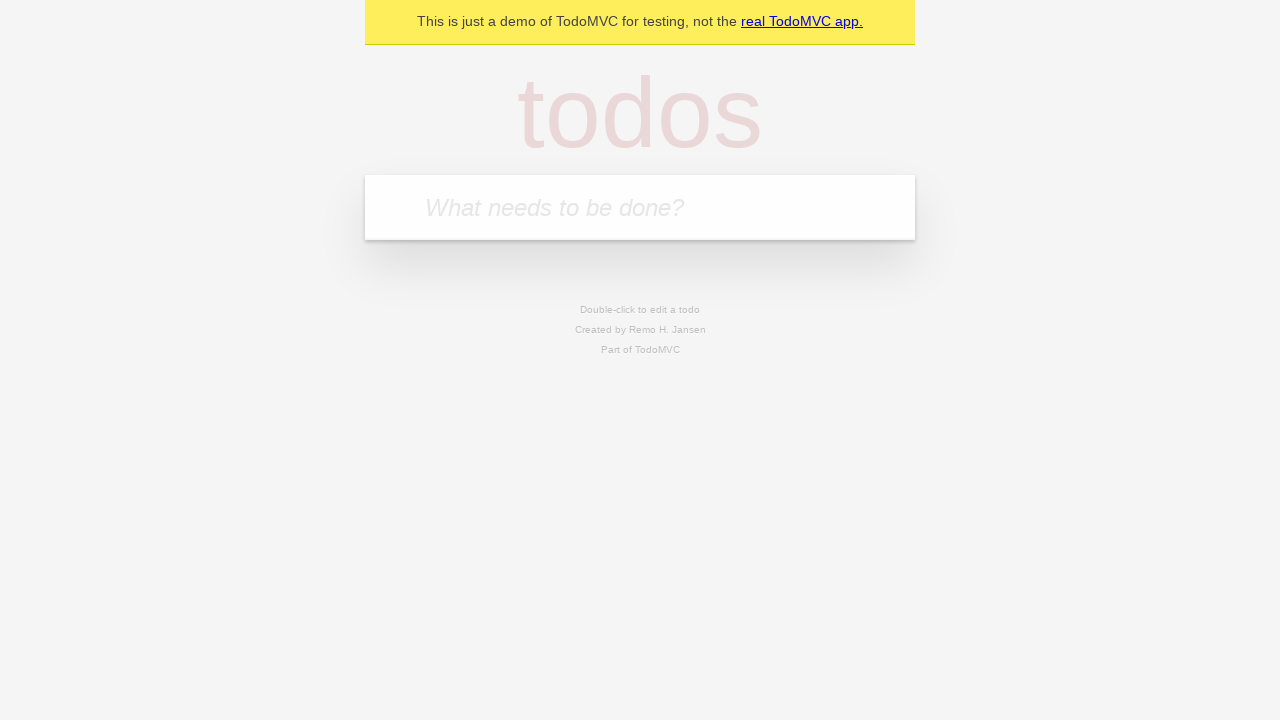

Filled todo input with 'buy some cheese' on internal:attr=[placeholder="What needs to be done?"i]
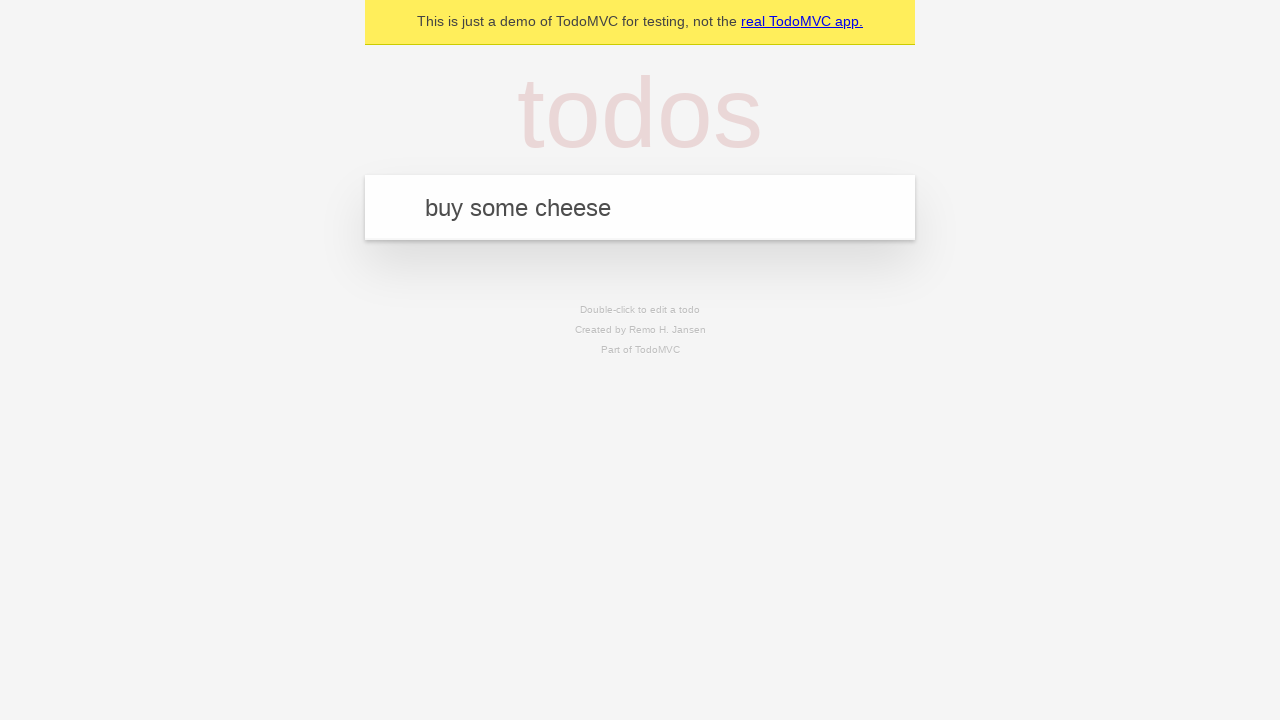

Pressed Enter to create todo 'buy some cheese' on internal:attr=[placeholder="What needs to be done?"i]
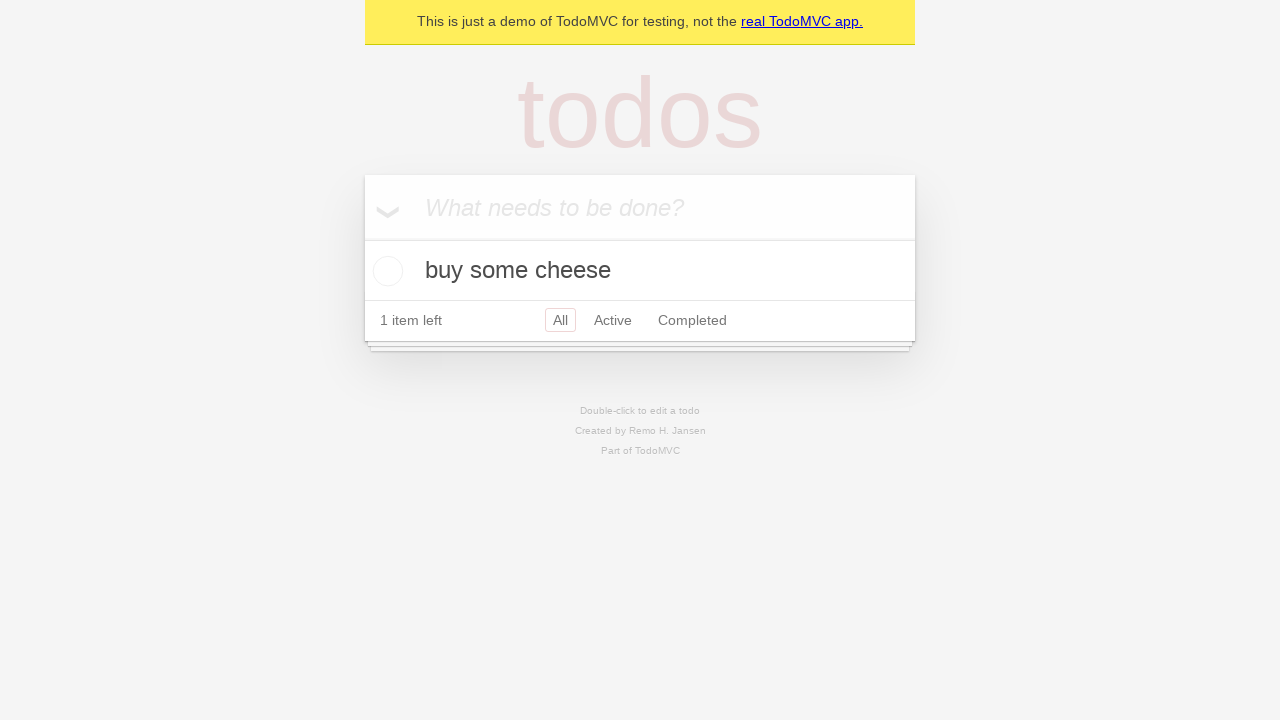

Filled todo input with 'feed the cat' on internal:attr=[placeholder="What needs to be done?"i]
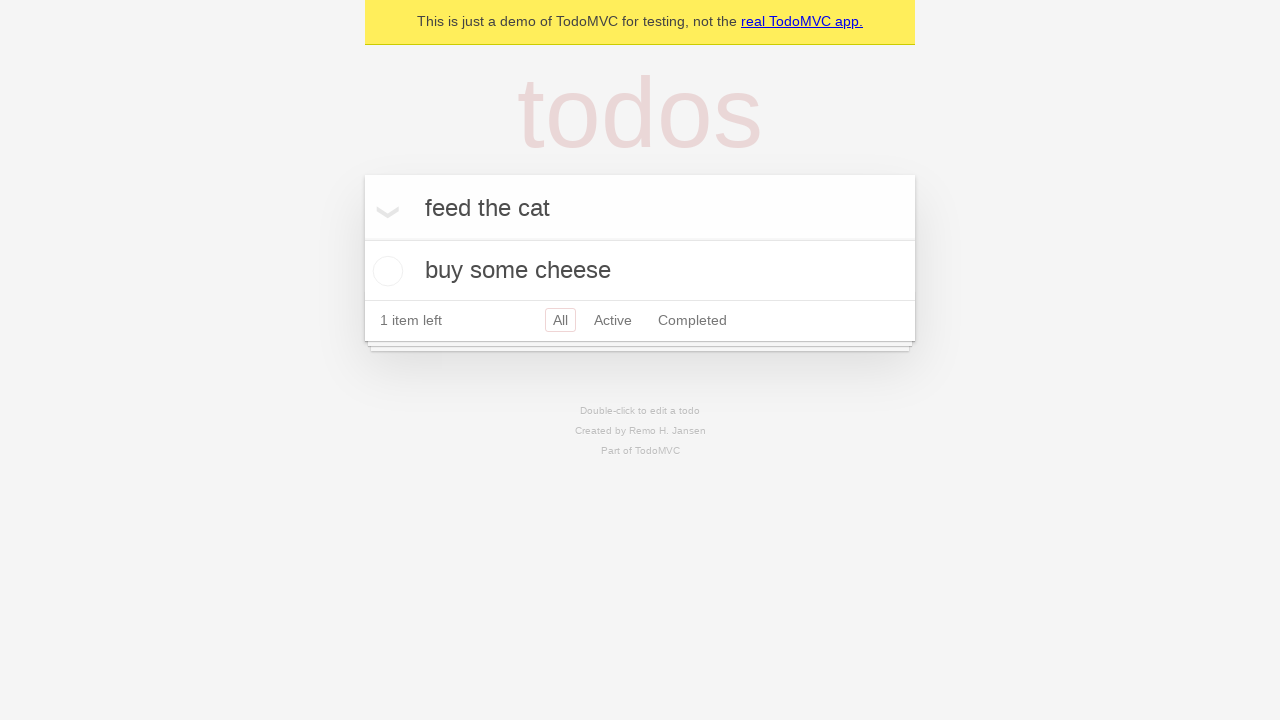

Pressed Enter to create todo 'feed the cat' on internal:attr=[placeholder="What needs to be done?"i]
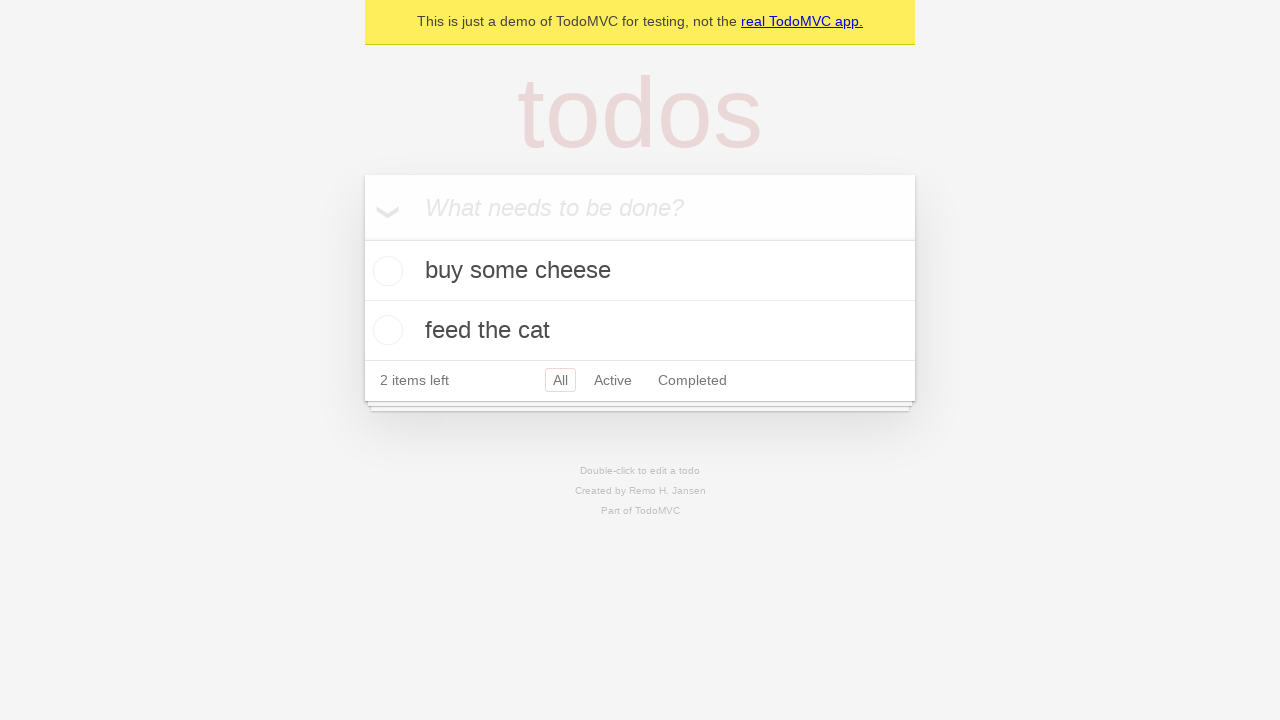

Filled todo input with 'book a doctors appointment' on internal:attr=[placeholder="What needs to be done?"i]
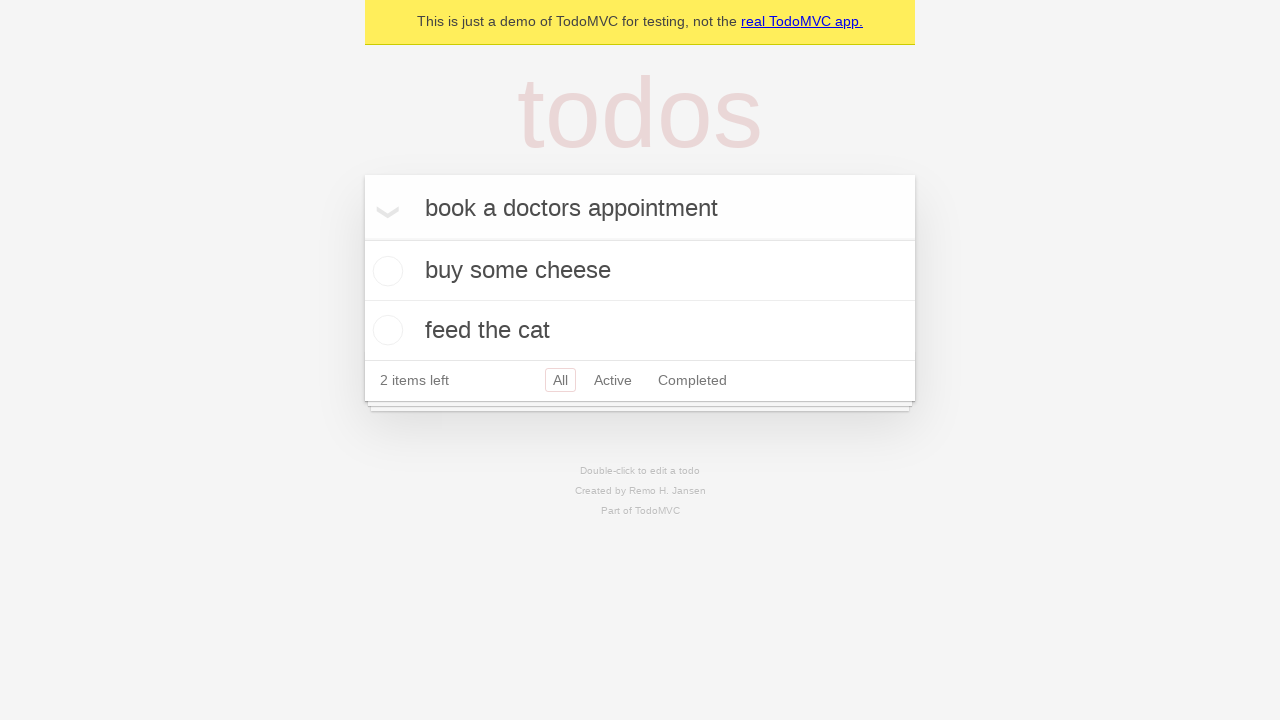

Pressed Enter to create todo 'book a doctors appointment' on internal:attr=[placeholder="What needs to be done?"i]
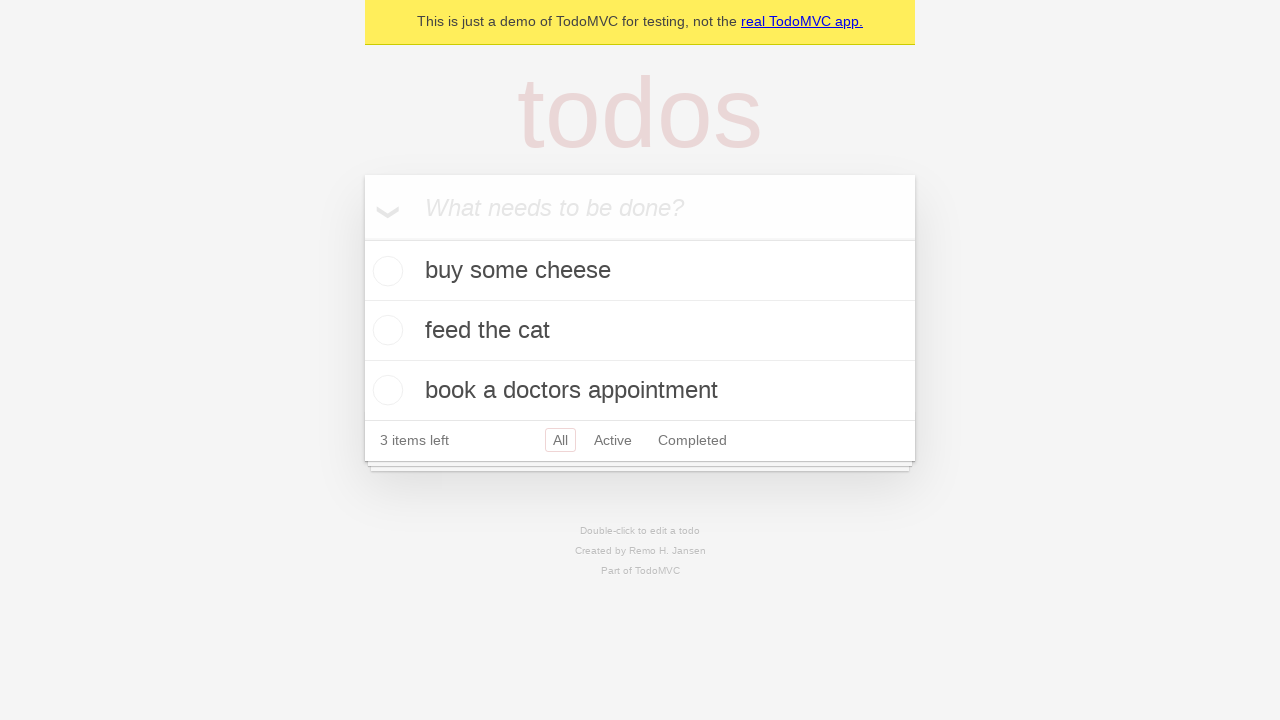

Clicked Active filter link at (613, 440) on internal:role=link[name="Active"i]
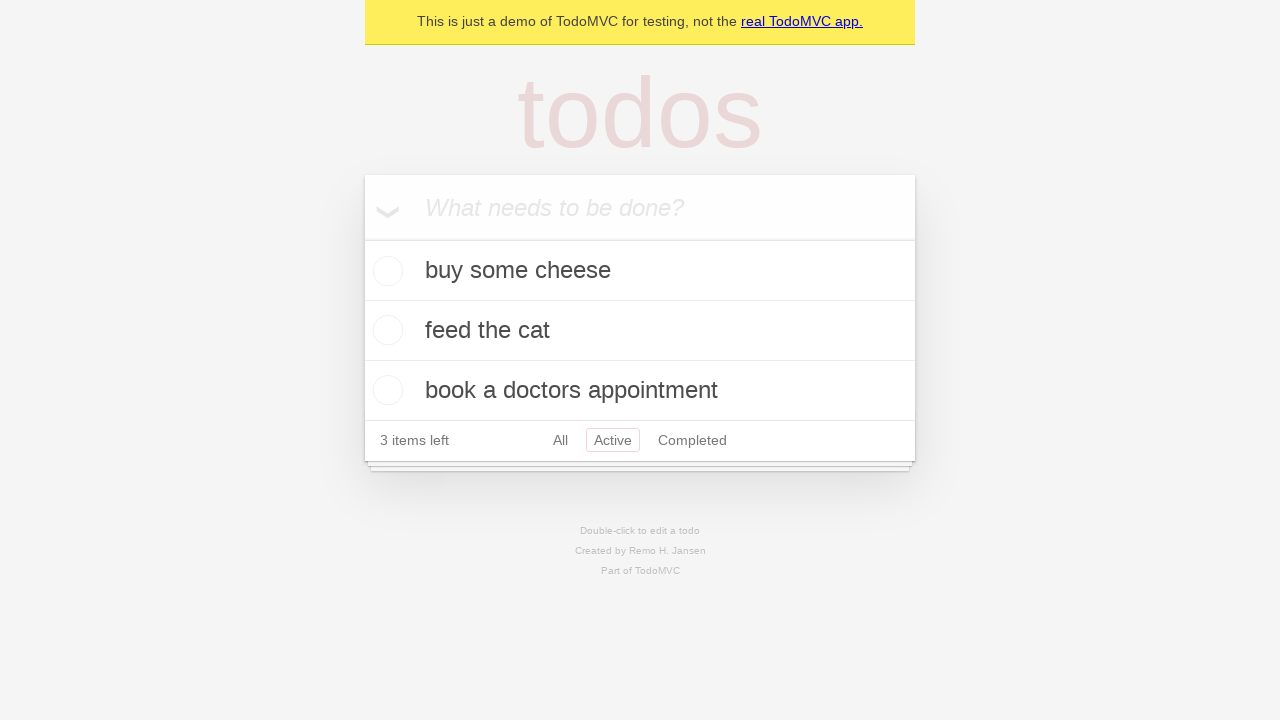

Clicked Completed filter link to verify it gets highlighted as the currently applied filter at (692, 440) on internal:role=link[name="Completed"i]
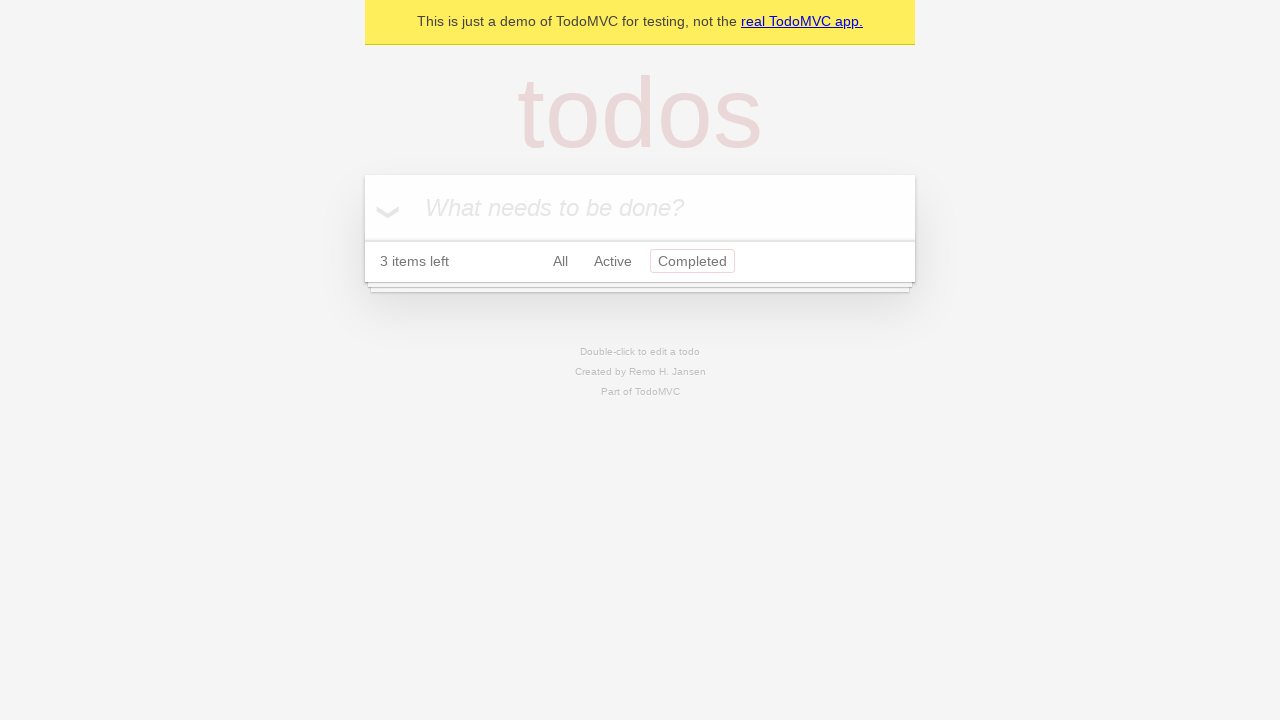

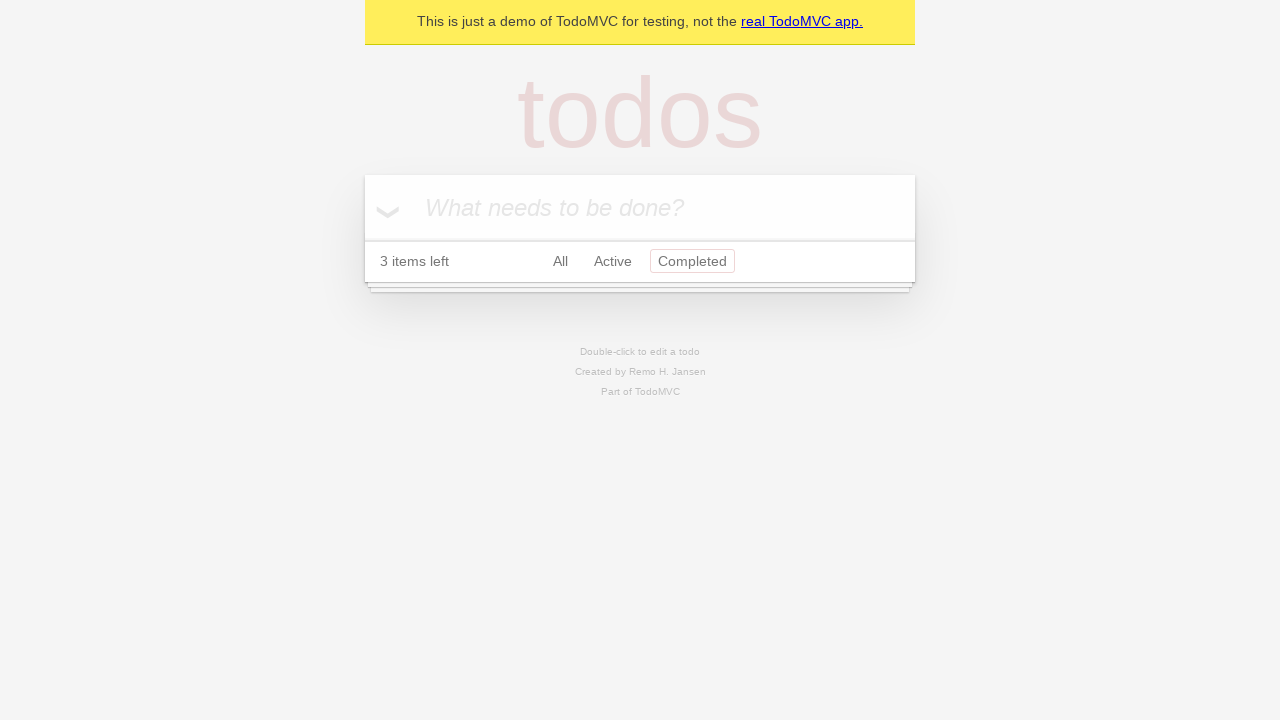